Tests keyboard interactions and context menu actions by sending various key presses and performing right-click on an input element

Starting URL: https://the-internet.herokuapp.com/key_presses

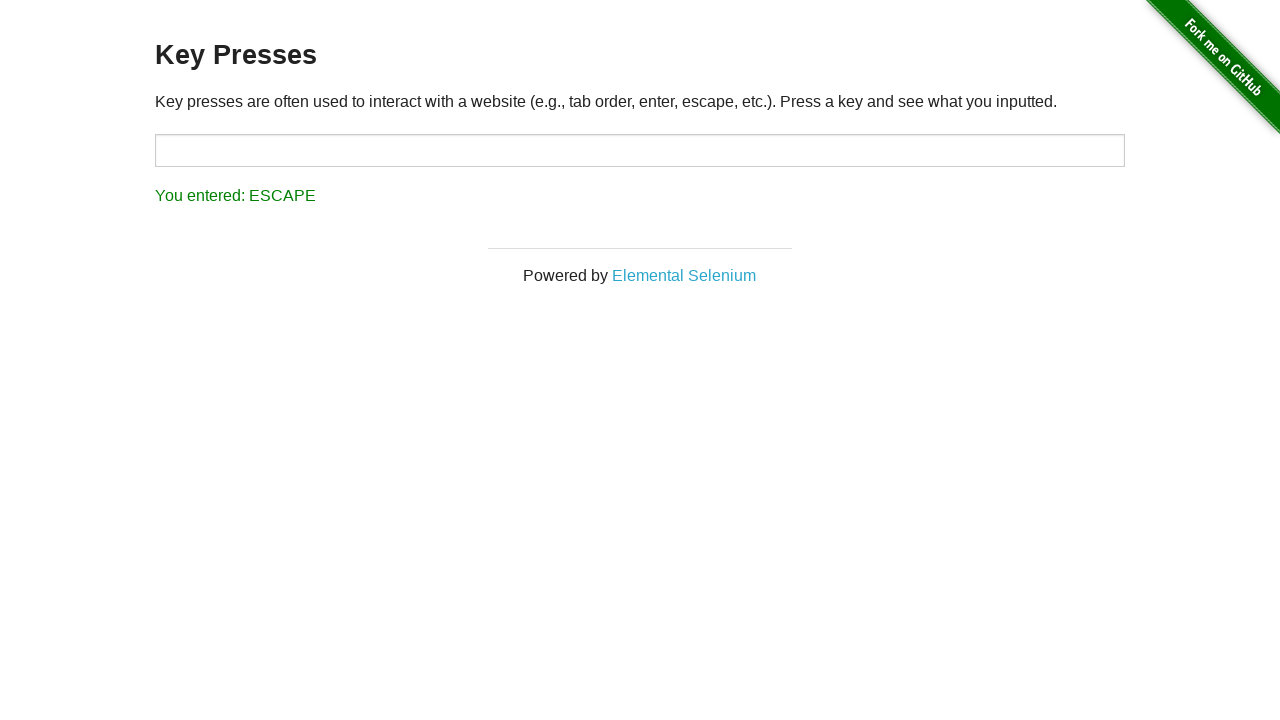

Pressed Enter key
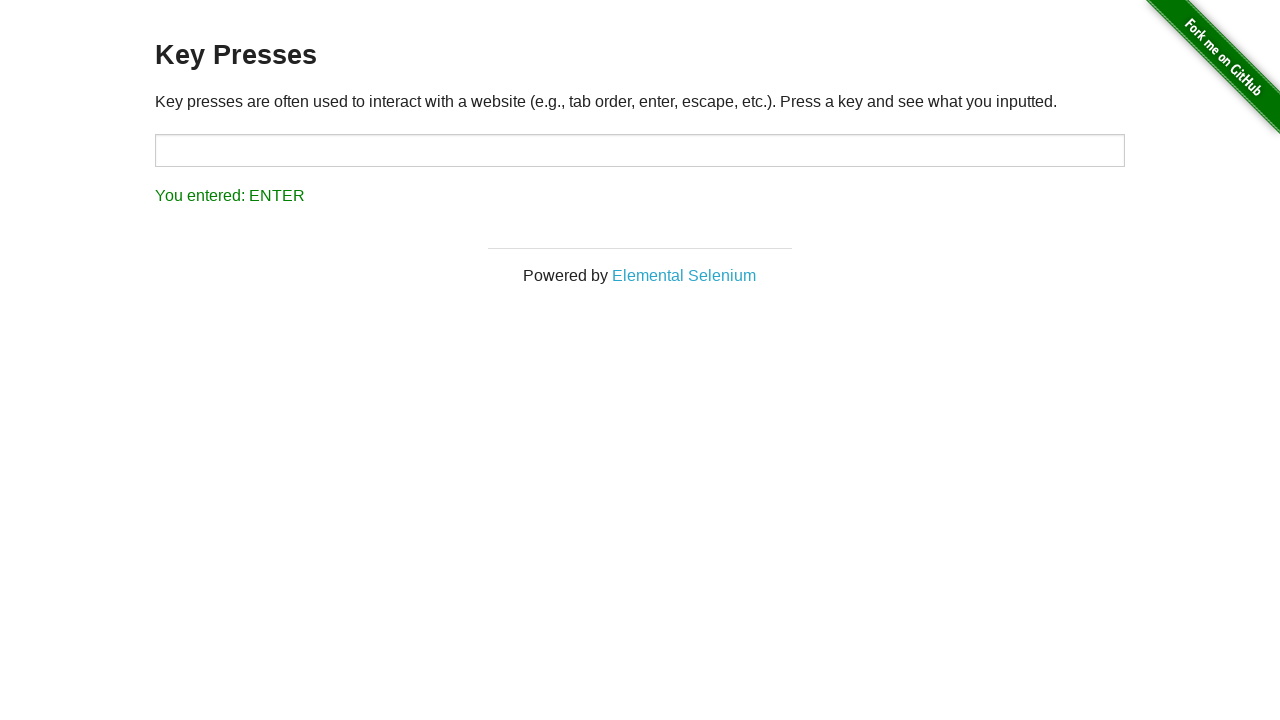

Pressed ArrowDown key
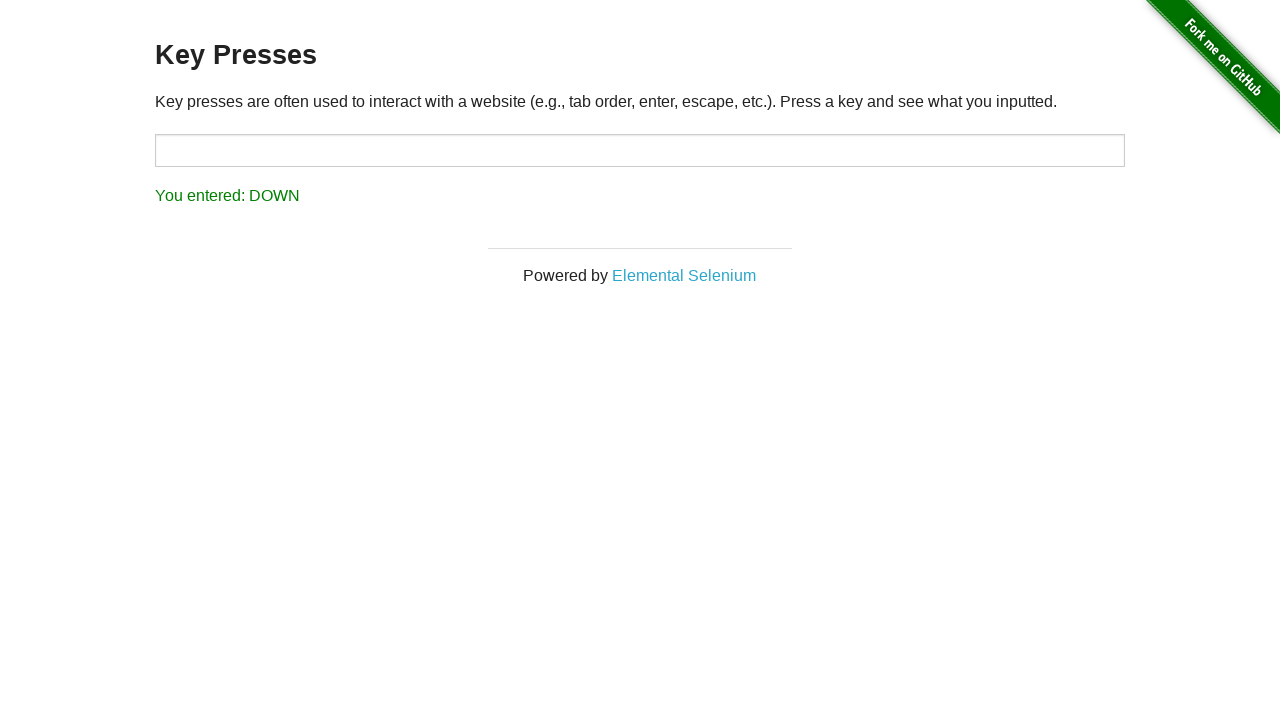

Located target input element
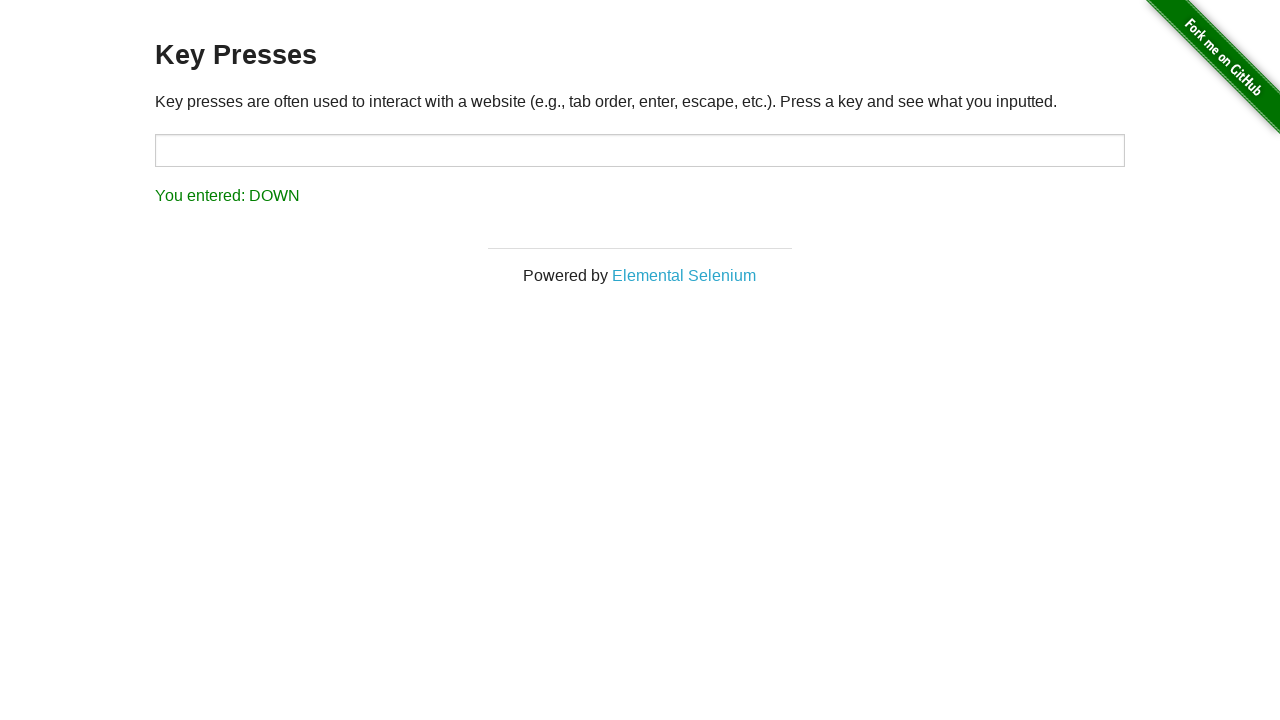

Right-clicked on the input element to open context menu at (640, 150) on input#target
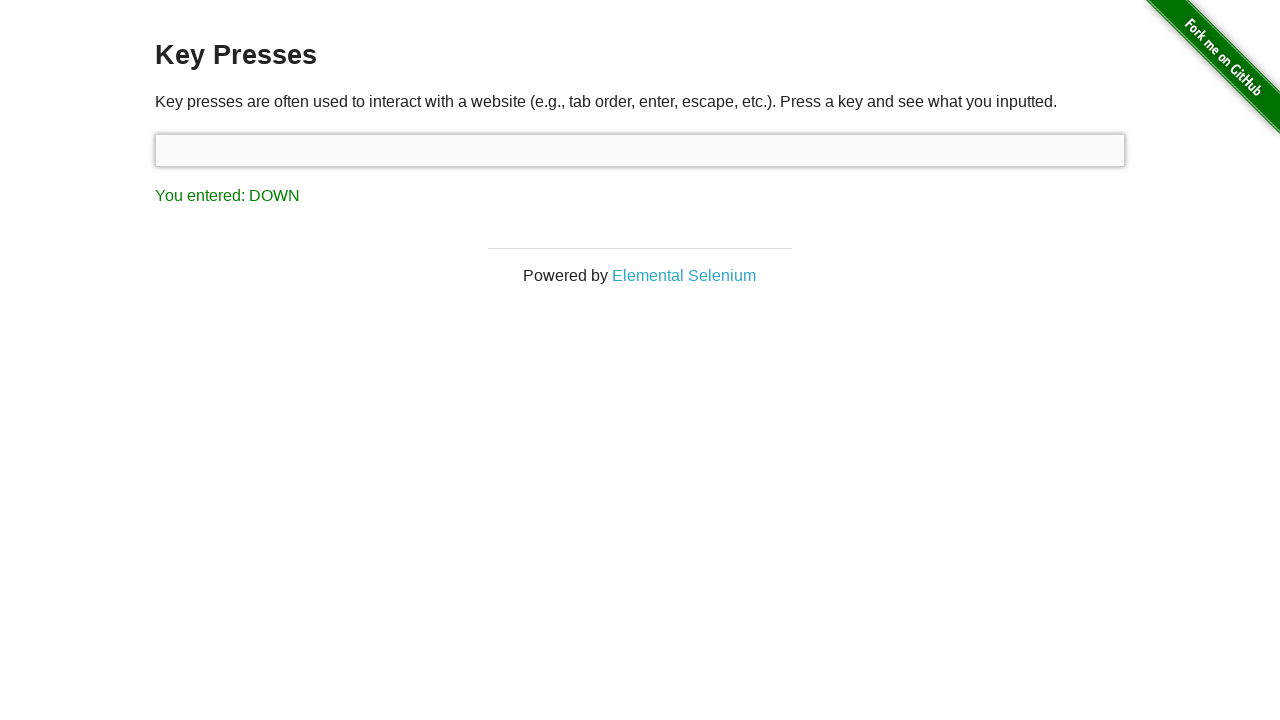

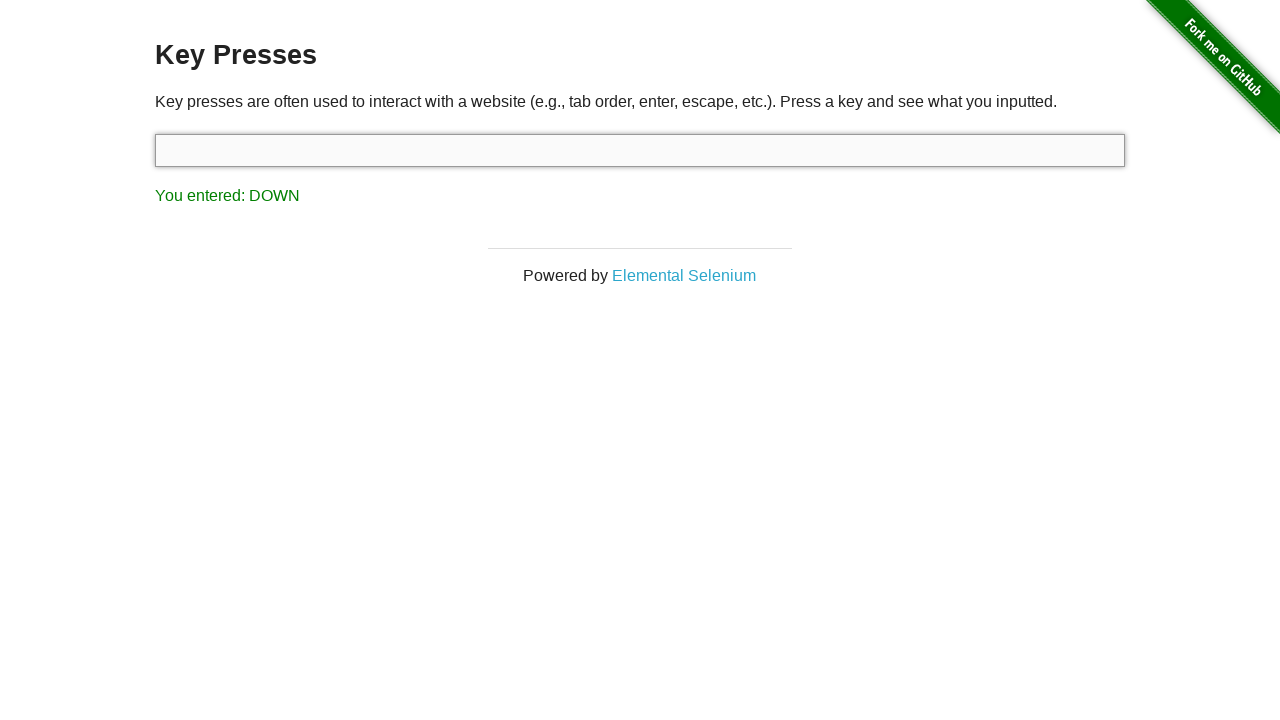